Opens the OrangeHRM demo login page and maximizes the browser window

Starting URL: https://opensource-demo.orangehrmlive.com/web/index.php/auth/login

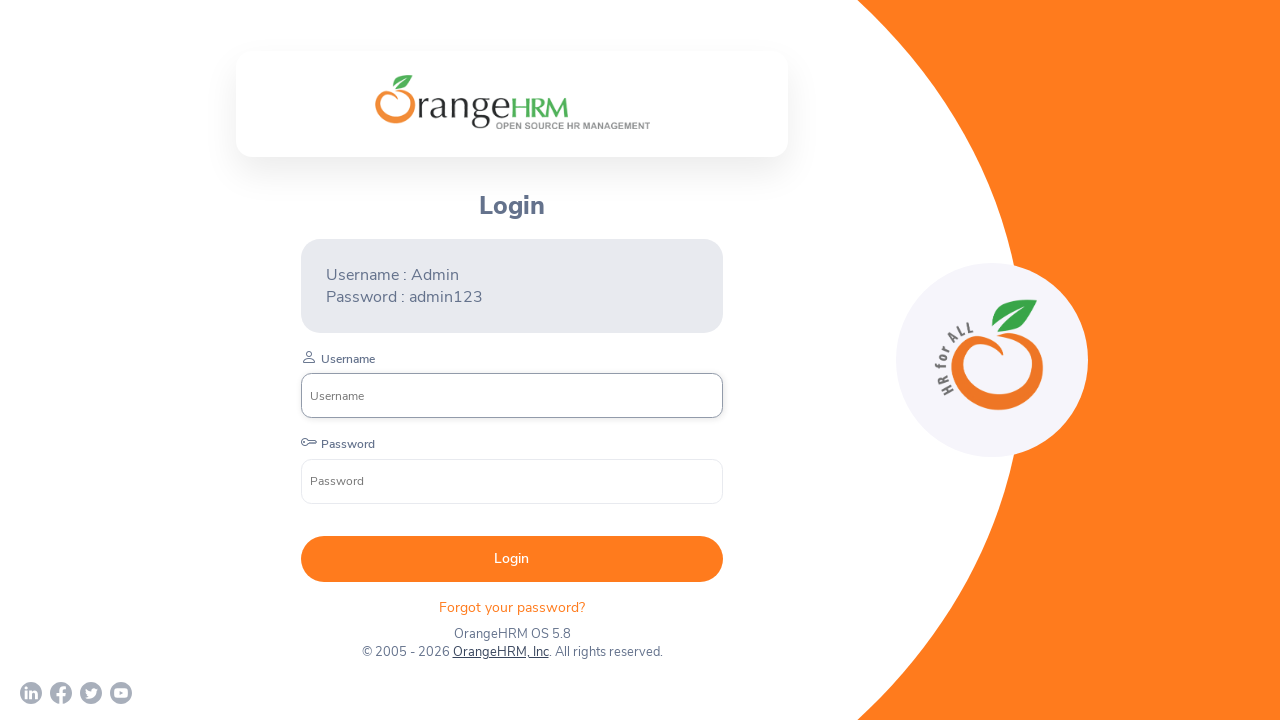

Navigated to OrangeHRM demo login page
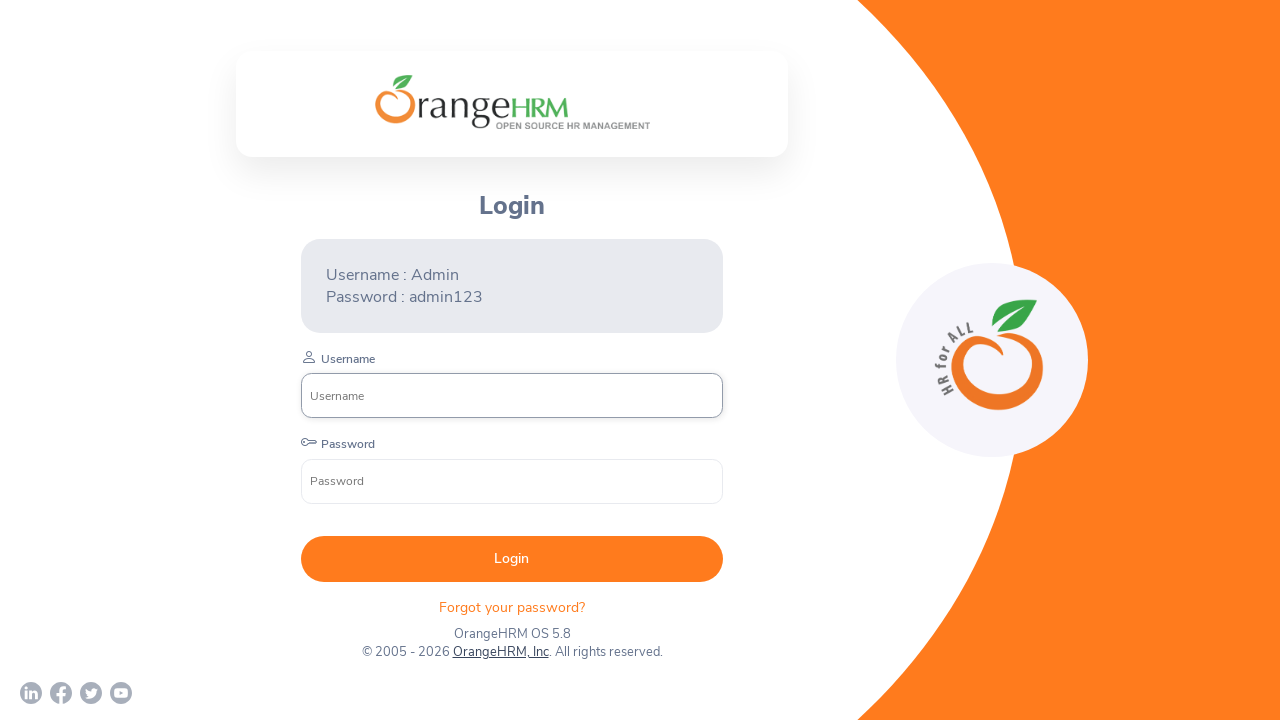

Browser window maximized via viewport configuration
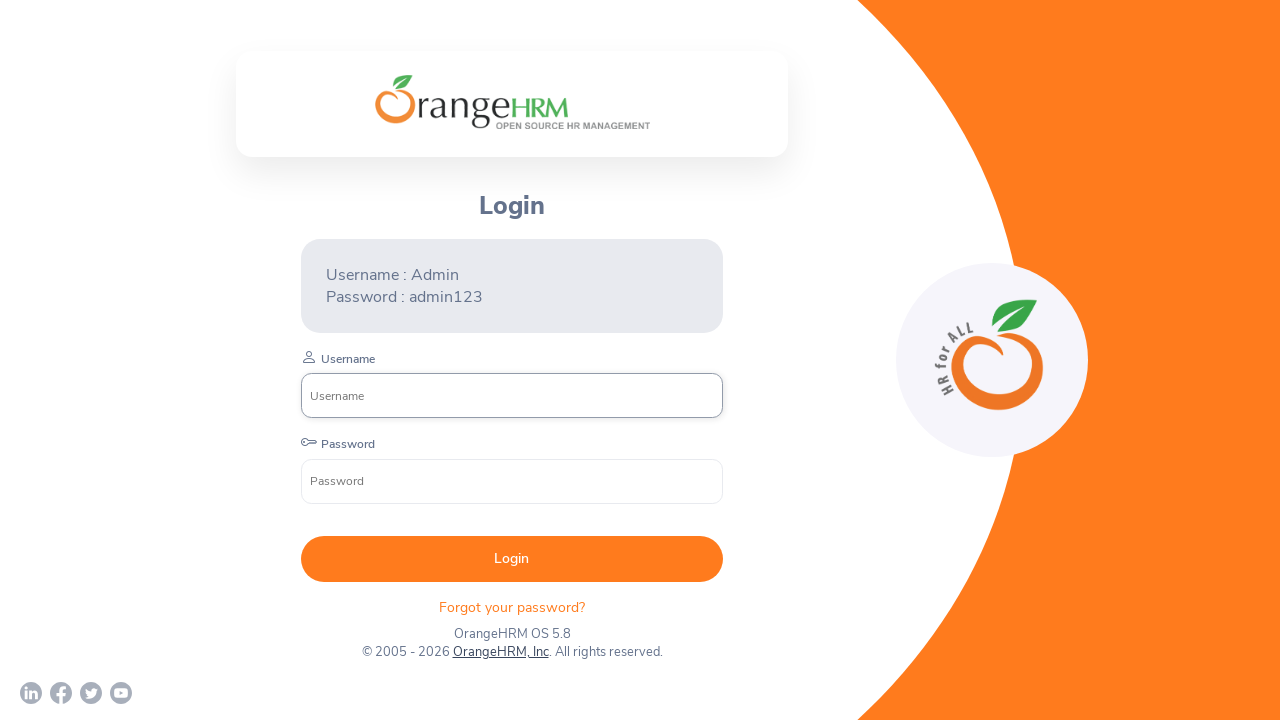

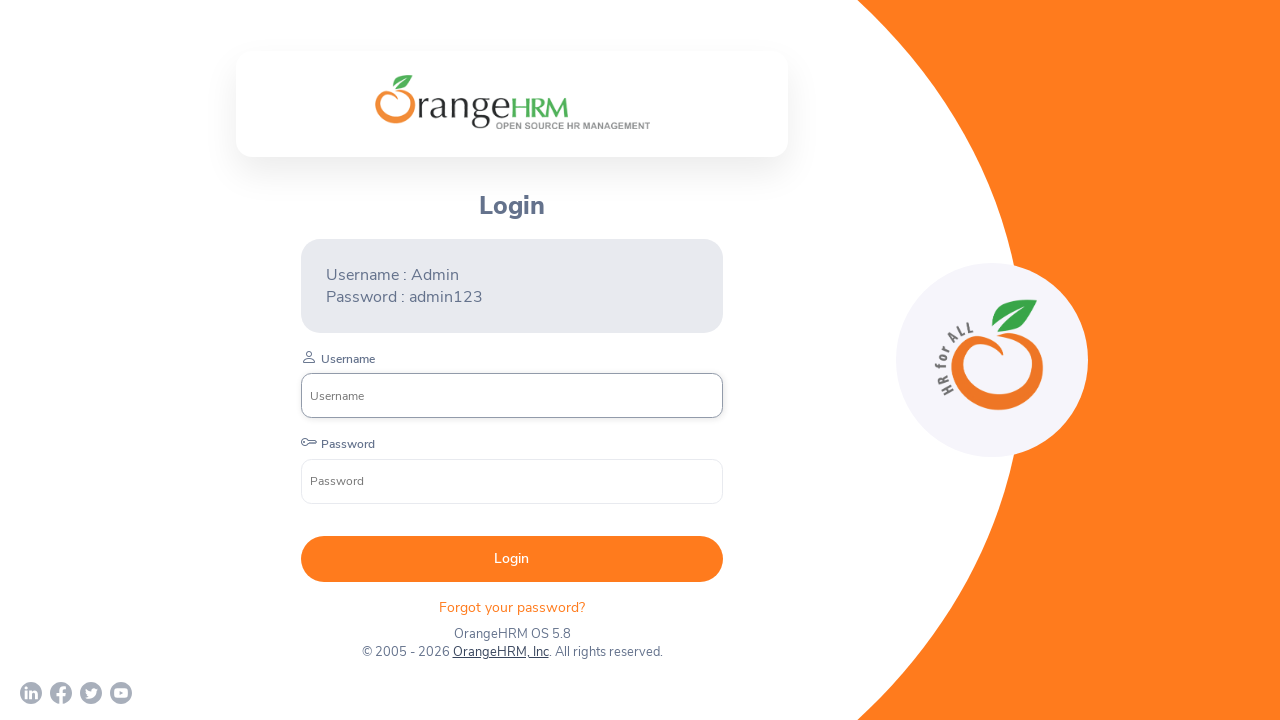